Tests the contact form functionality by filling out all fields and verifying that a recaptcha validation message appears when attempting to submit

Starting URL: https://shopdemo.fatfreeshop.com/?

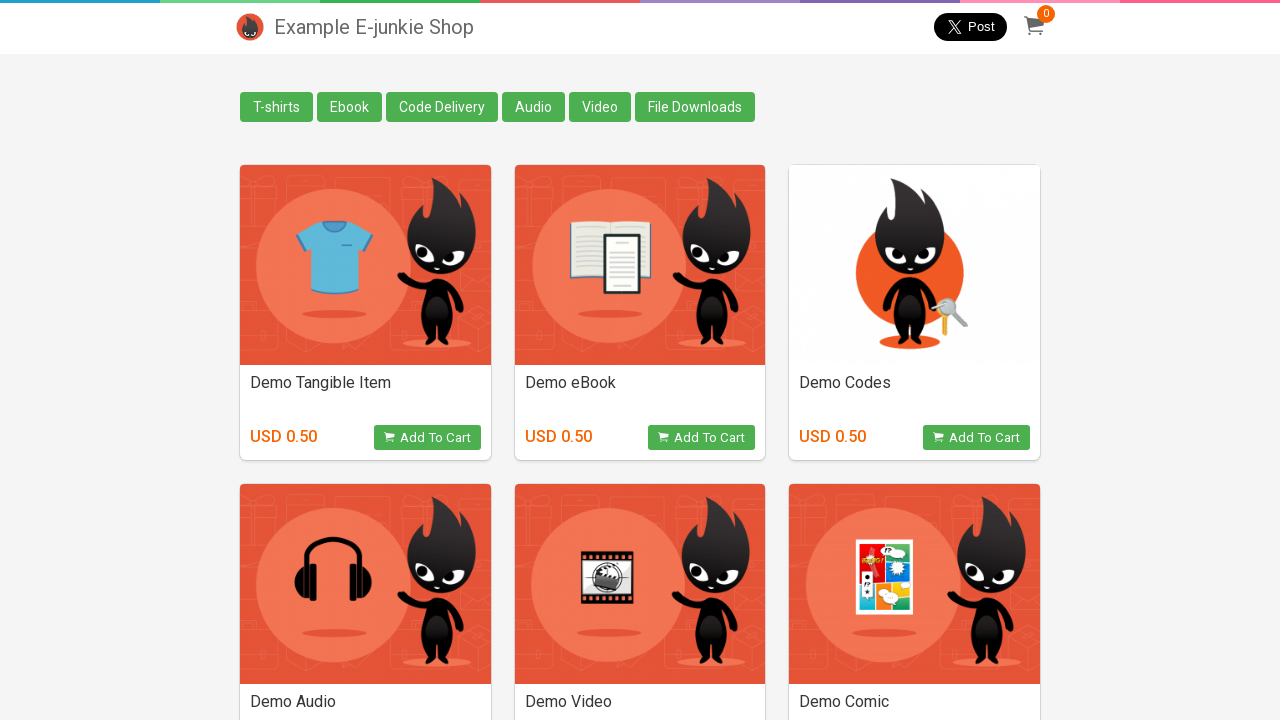

Clicked on Contact Us link at (250, 690) on ((//div[@class="container"])[3]//following::div[2])[1]//following-sibling::a
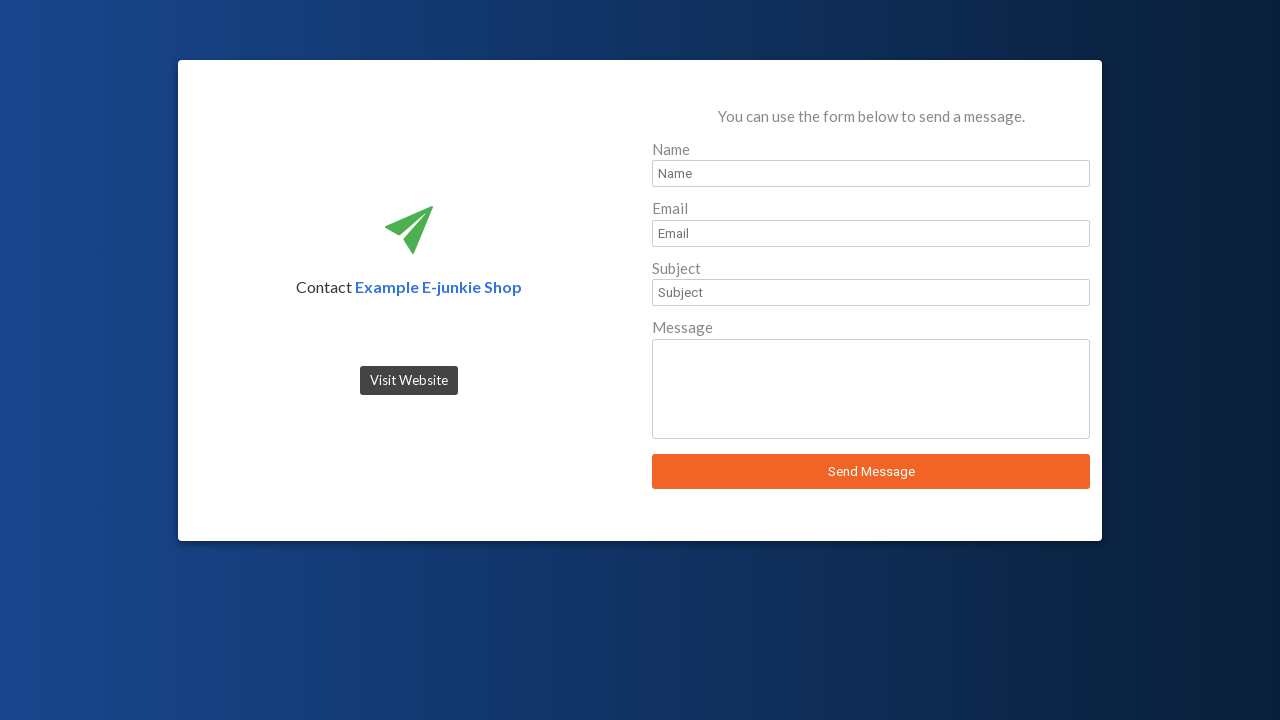

Filled in name field with 'John Smith' on #sender_name
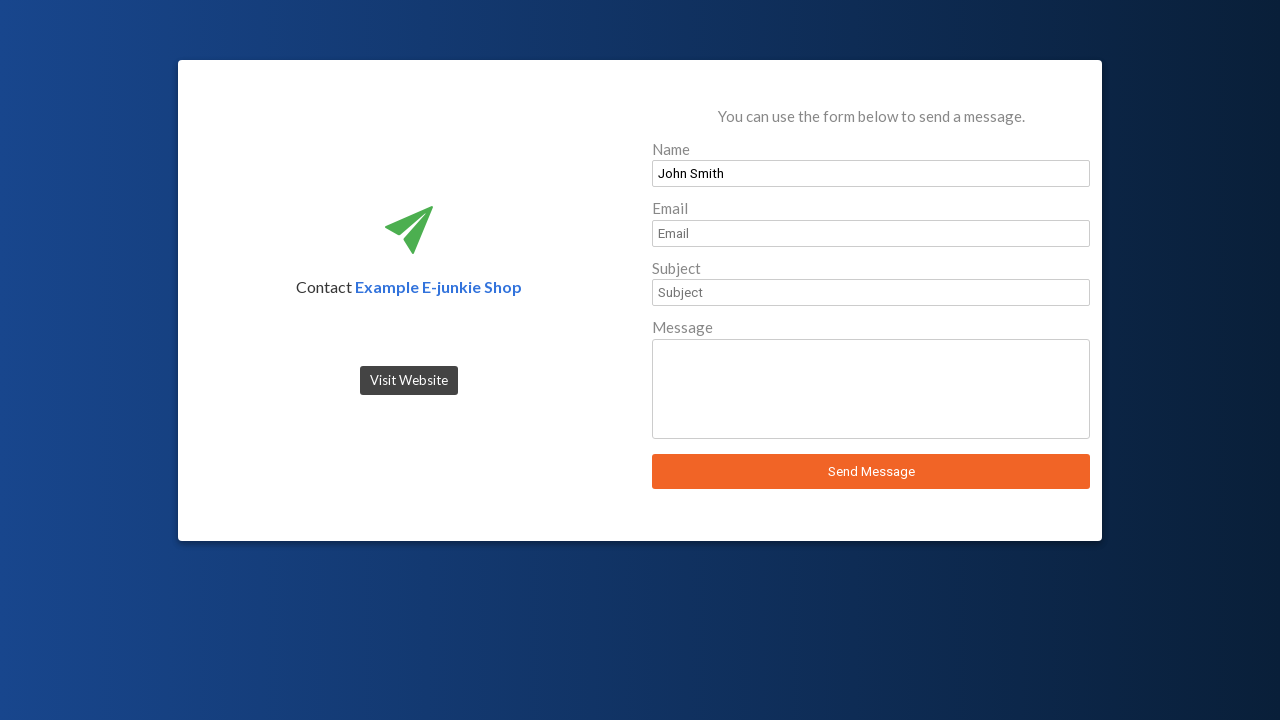

Filled in email field with 'testuser2024@example.com' on #sender_email
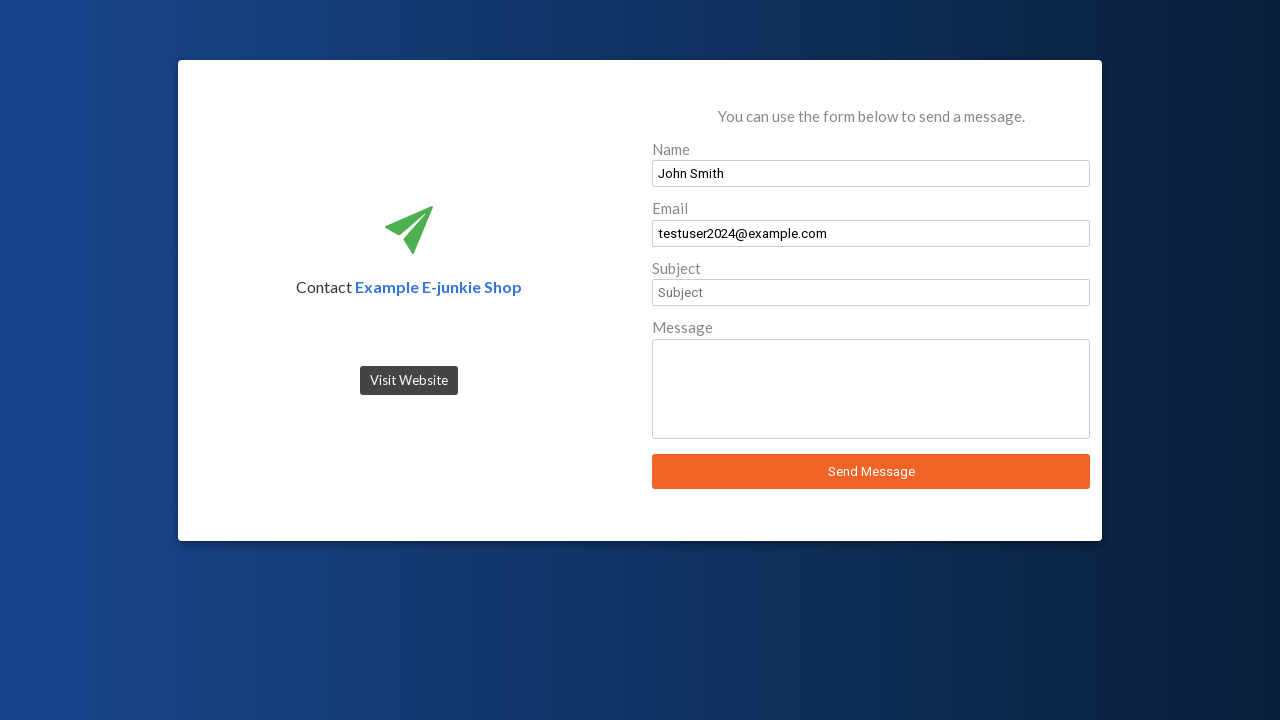

Filled in subject field with 'Test Message Subject' on #sender_subject
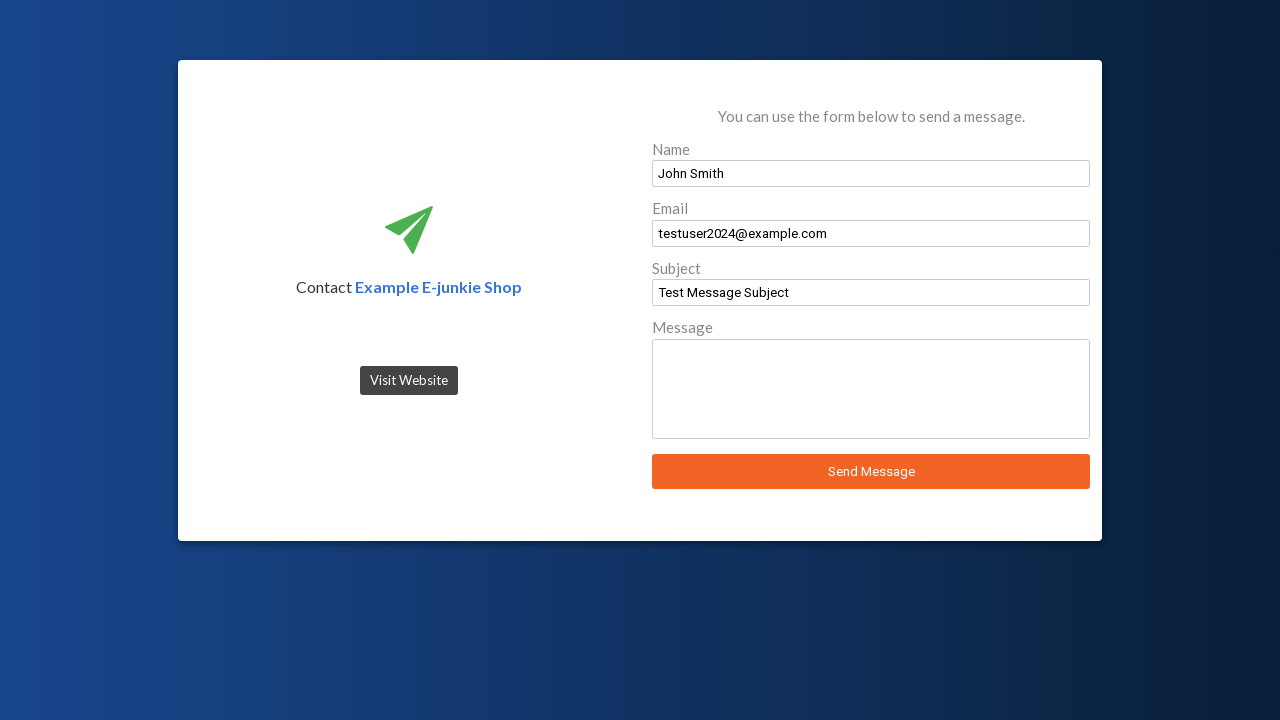

Filled in message field with test message on #sender_message
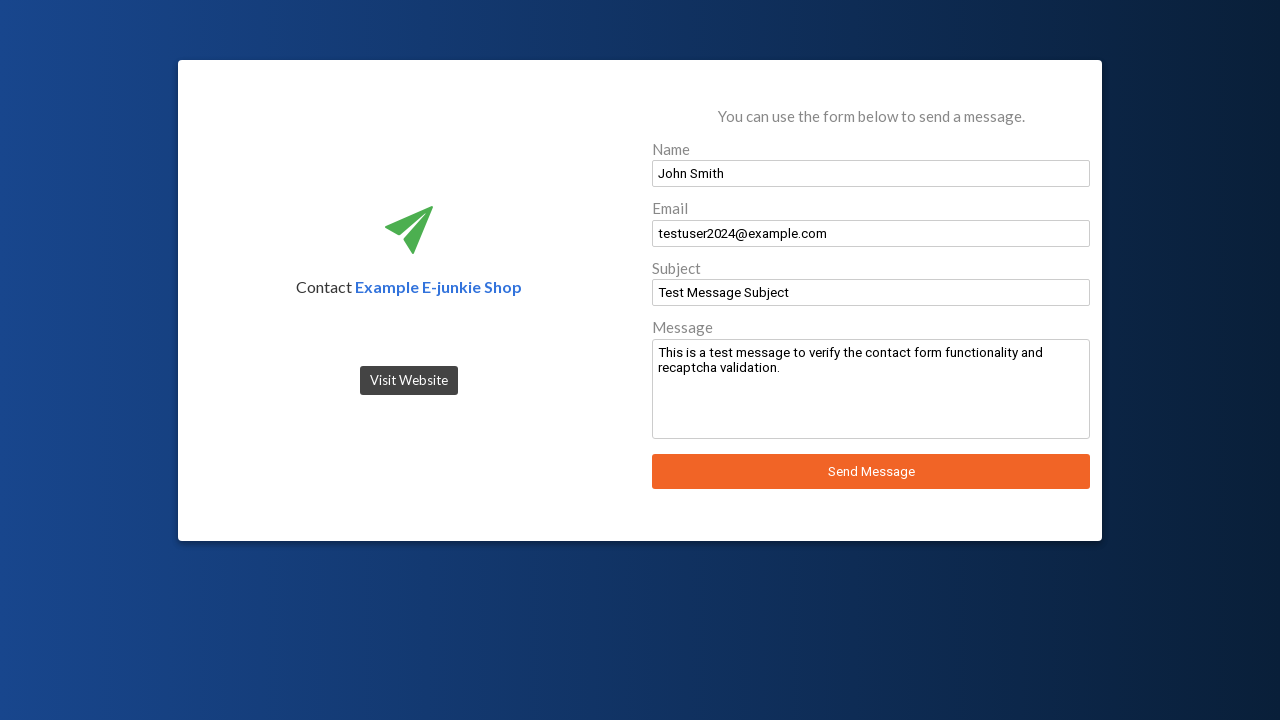

Clicked send message button at (871, 472) on #send_message_button
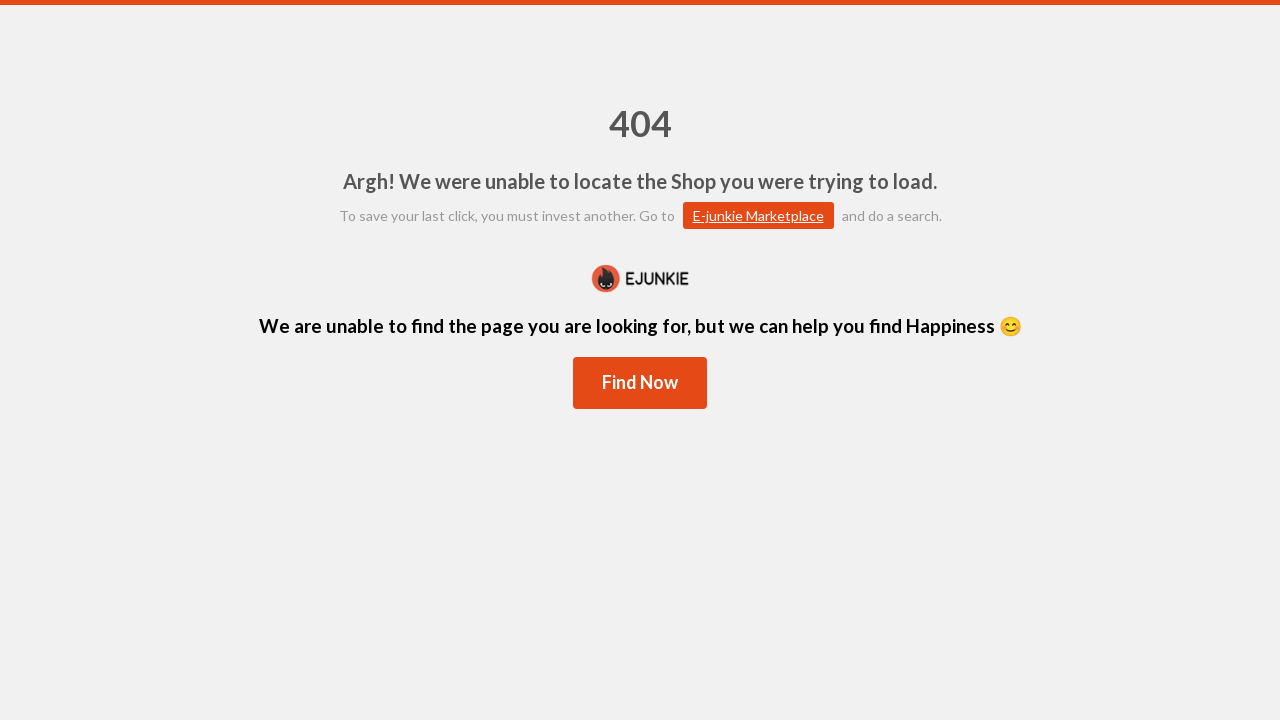

Waited 2 seconds for recaptcha validation message to appear
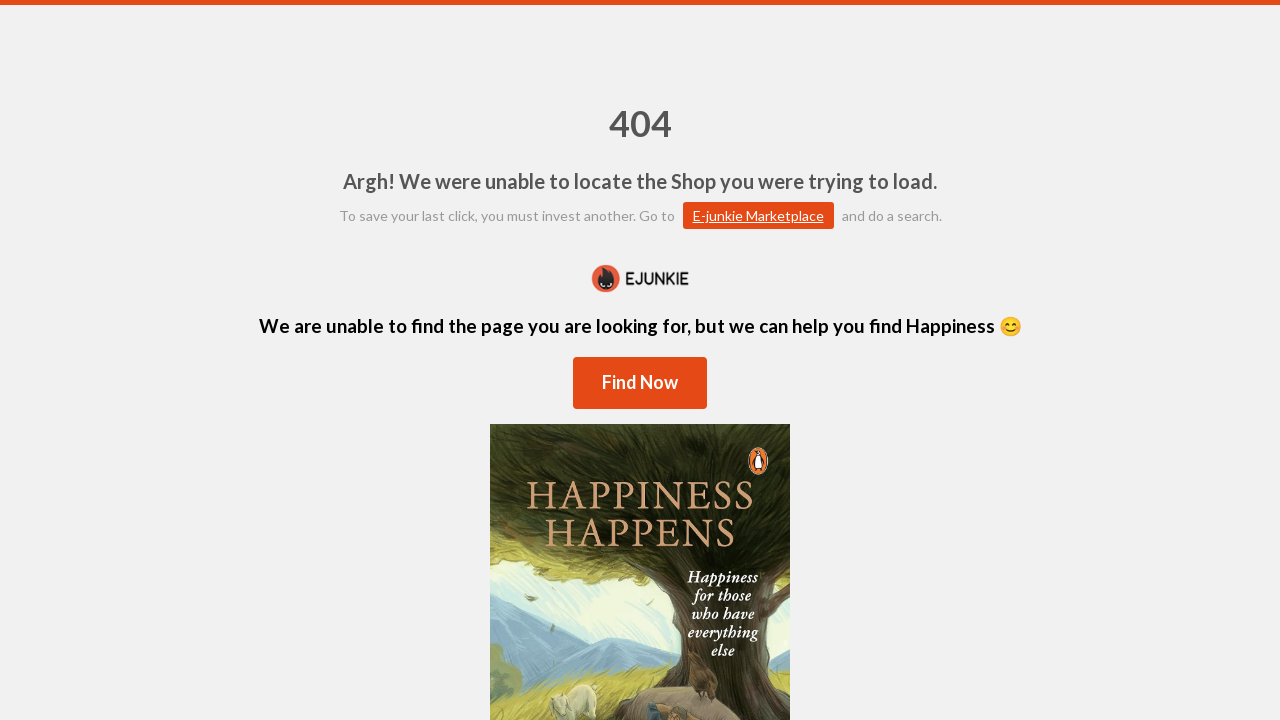

Set up dialog handler to accept alerts
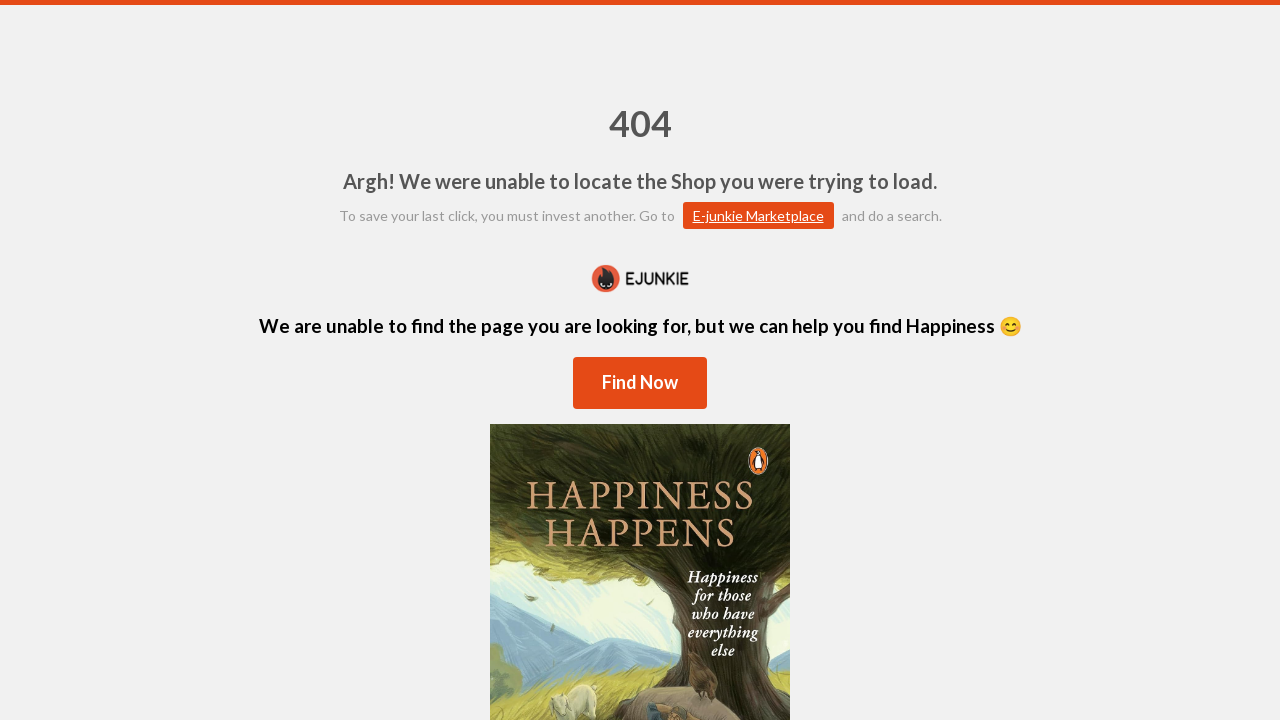

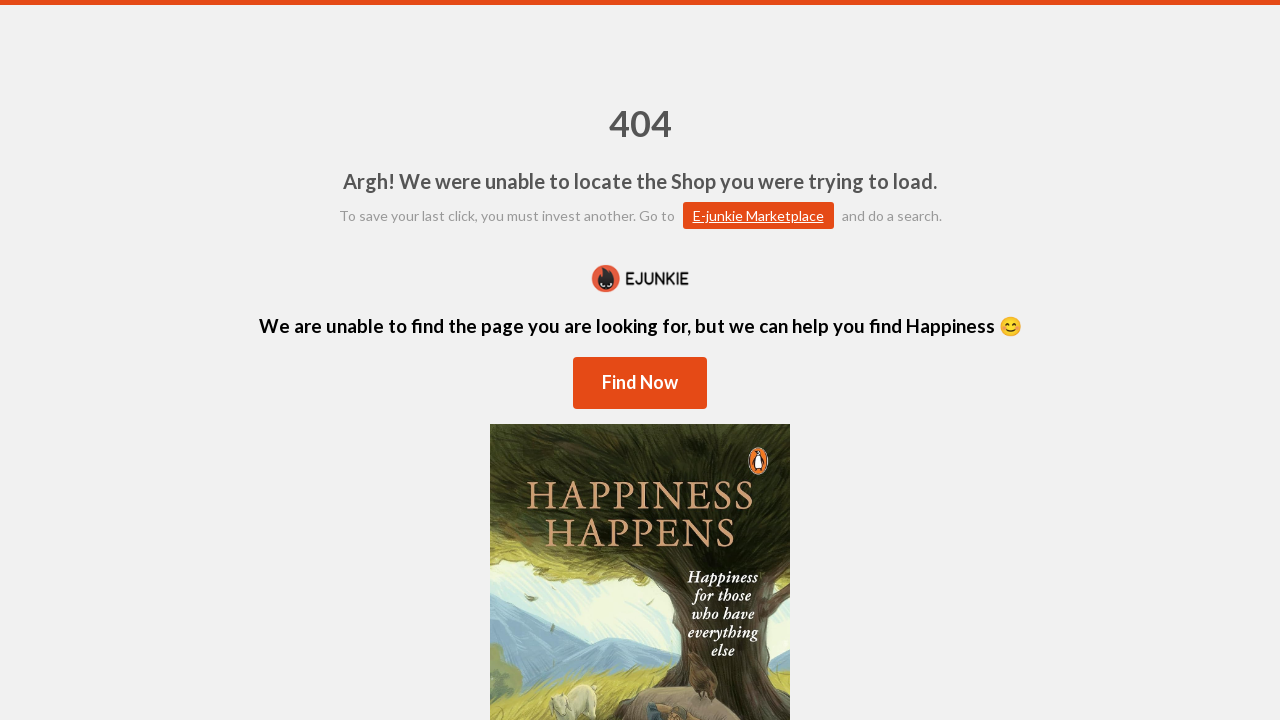